Tests dropdown selection functionality by selecting "Java" from a course dropdown menu on a practice HTML page

Starting URL: https://www.hyrtutorials.com/p/html-dropdown-elements-practice.html

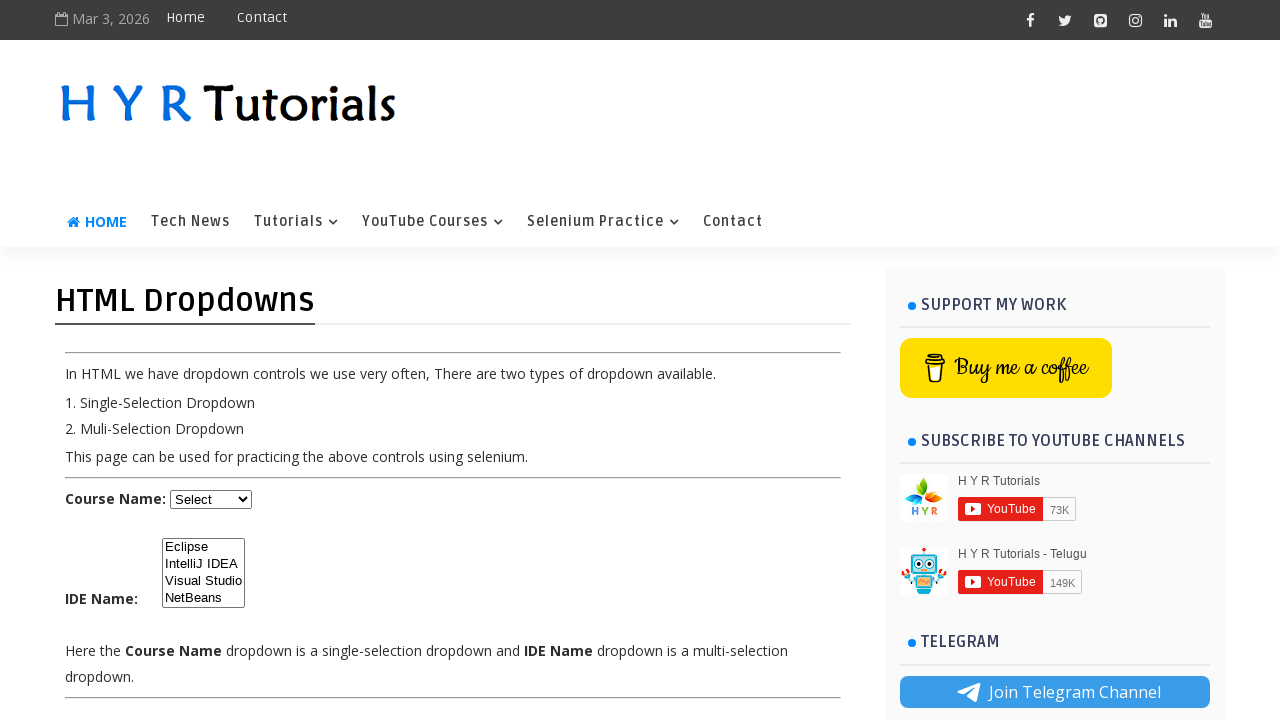

Navigated to HTML dropdown practice page
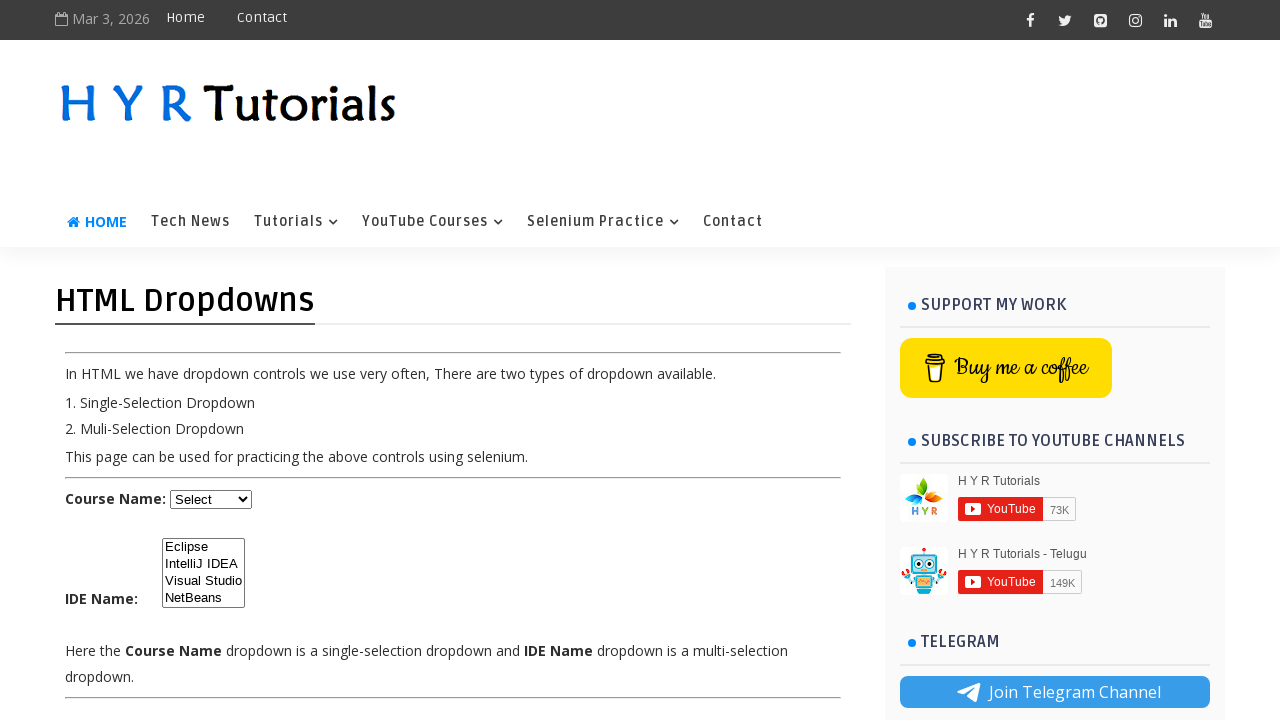

Selected 'Java' from course dropdown menu on #course
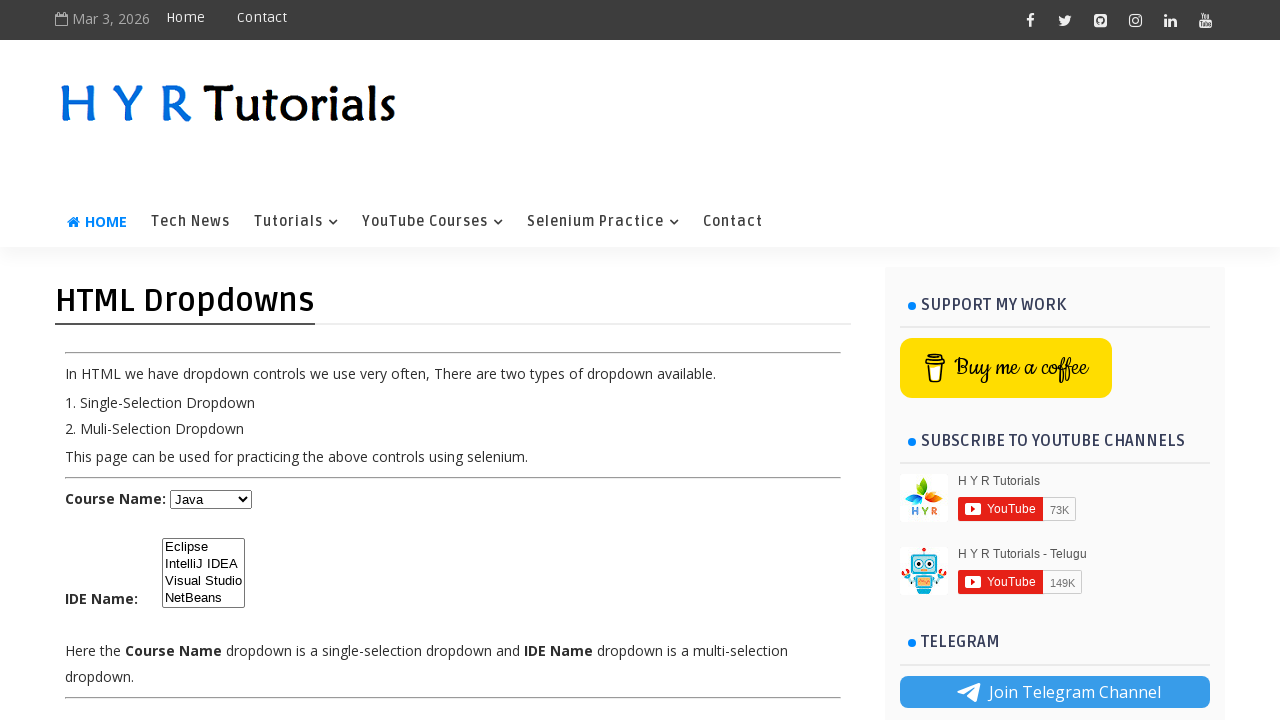

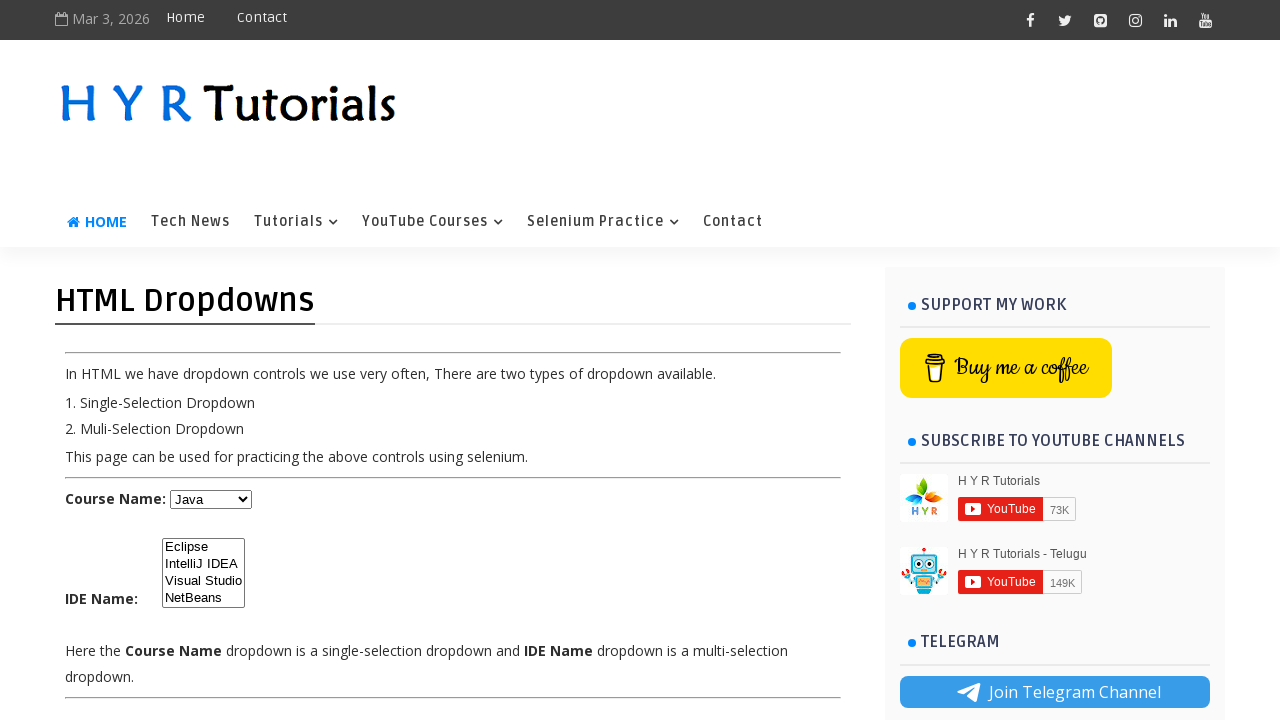